Tests that clicking on a tag redirects to the corresponding category page

Starting URL: https://nearcatalog.xyz

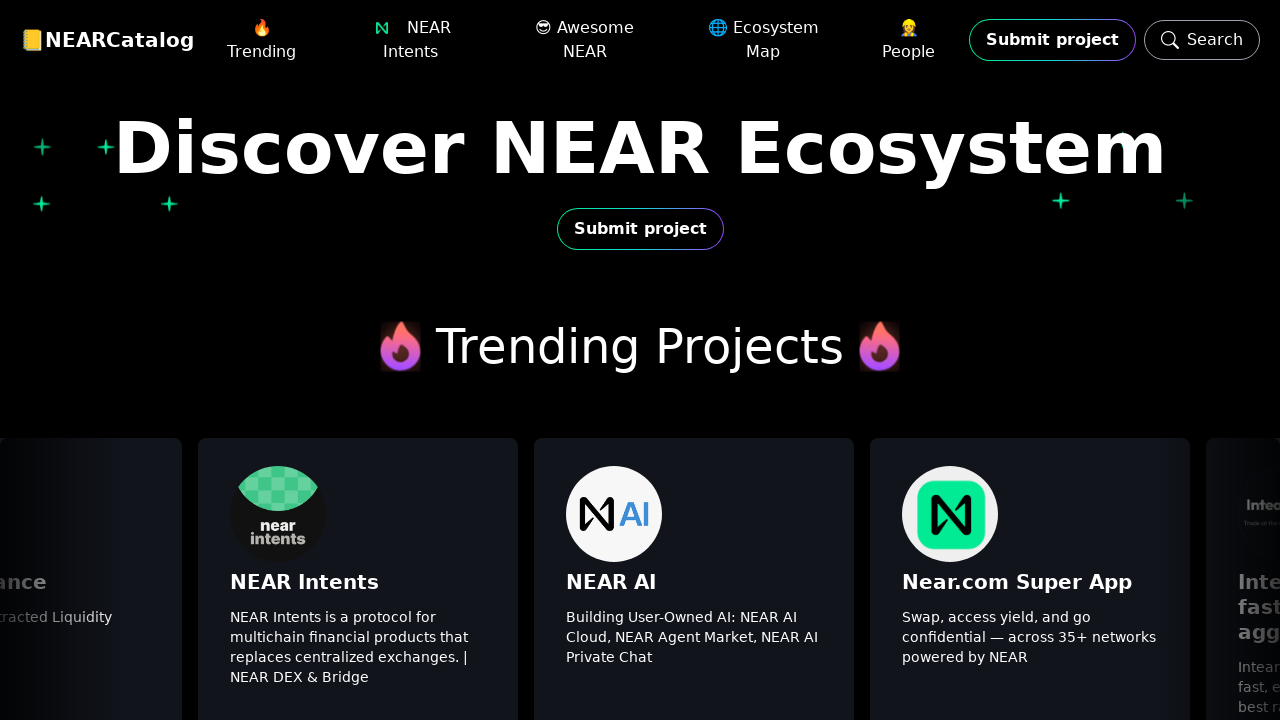

Located first tag element
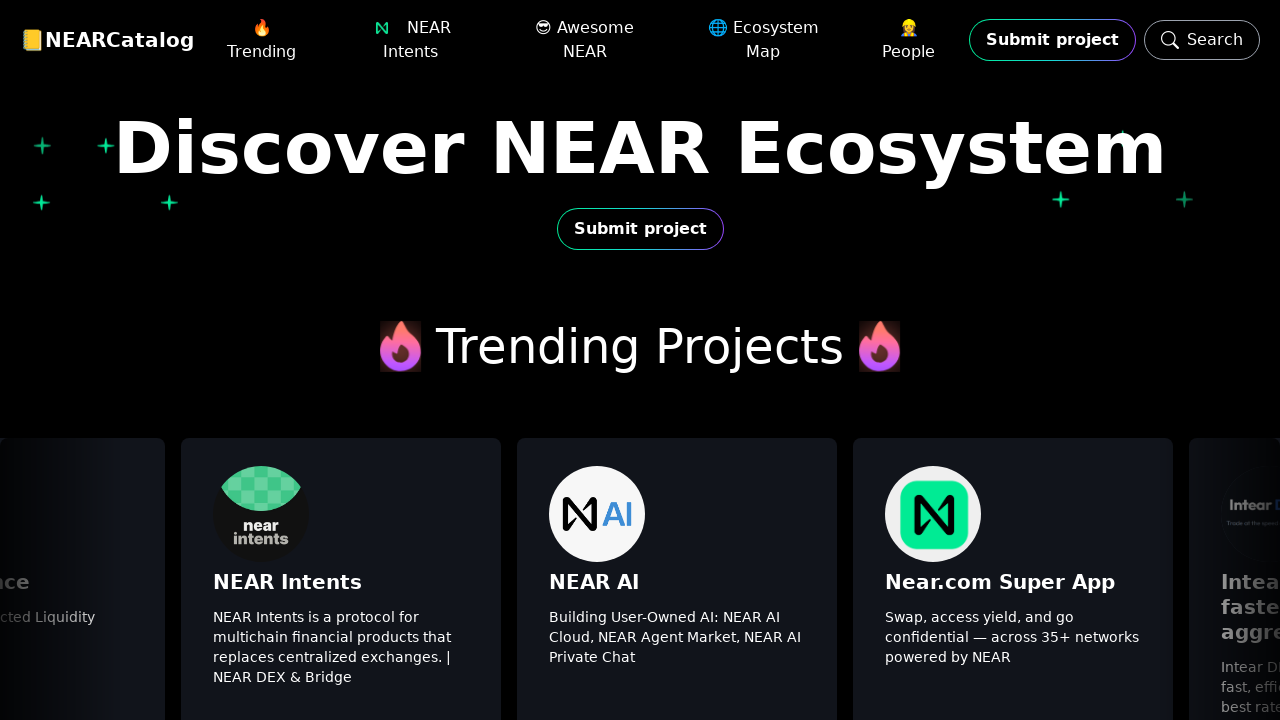

Tag element became visible
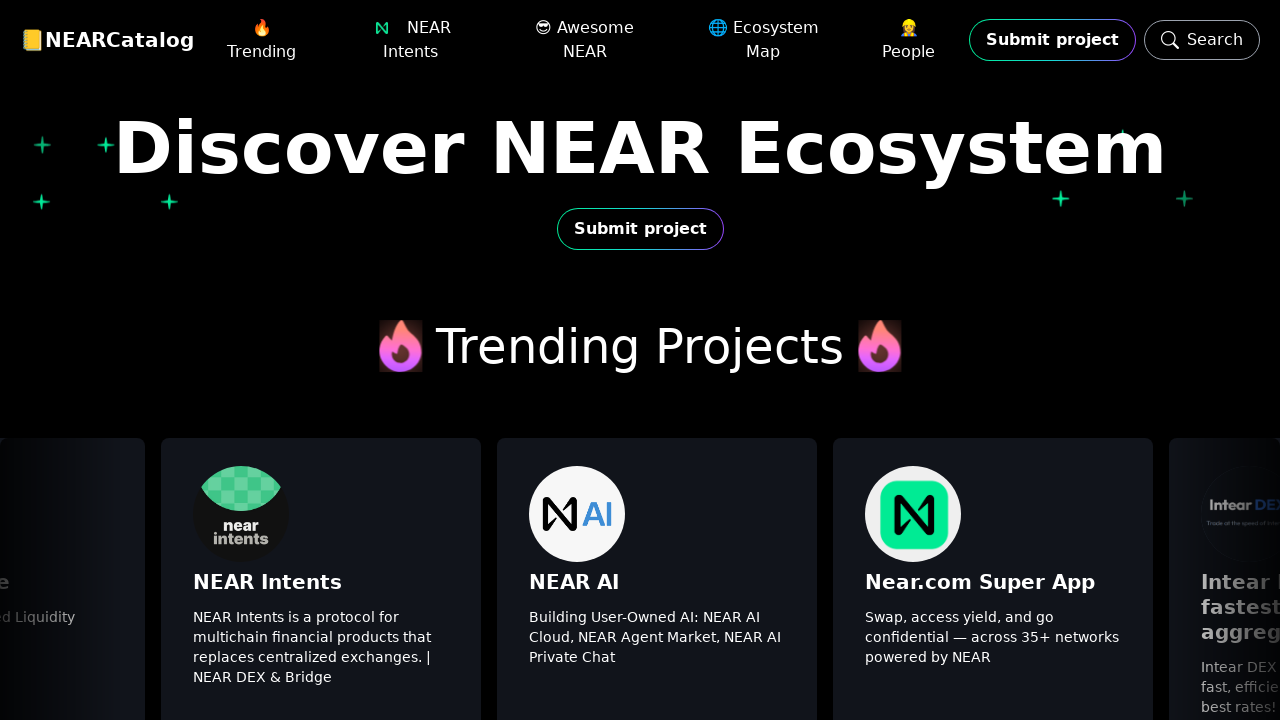

Clicked on tag to navigate to category page at (640, 360) on .tags >> nth=0
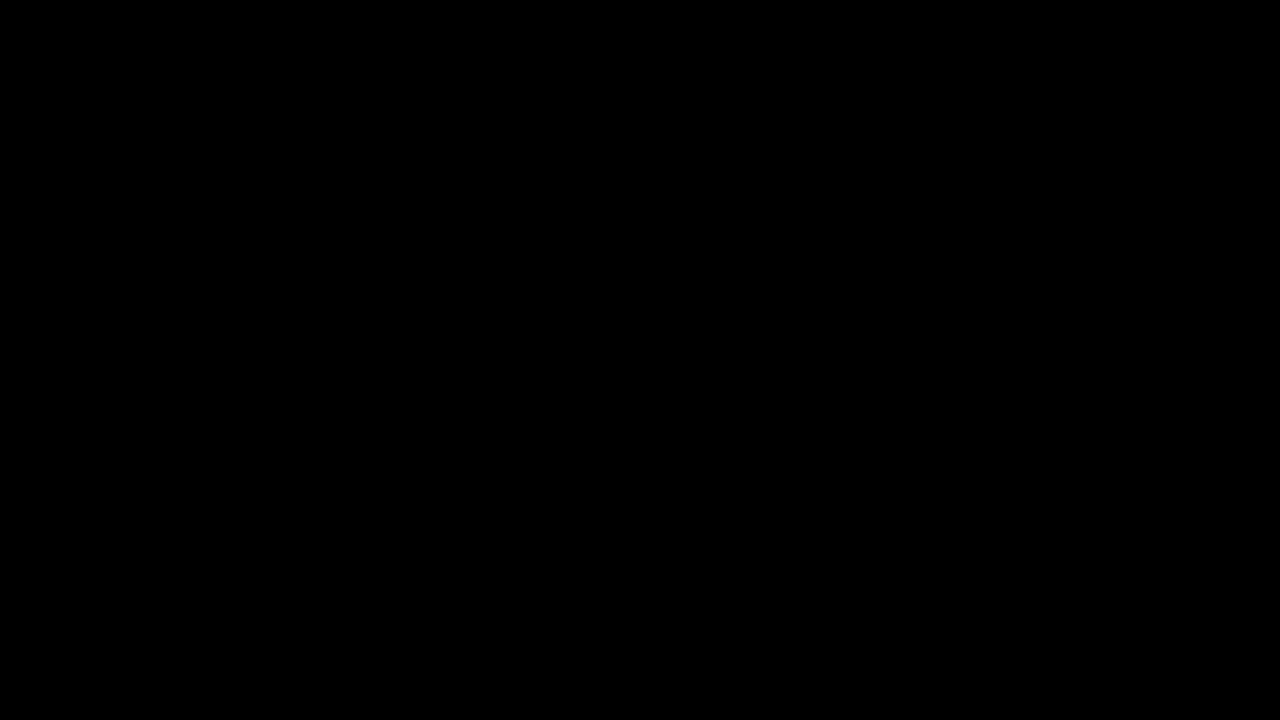

Redirected to category page URL
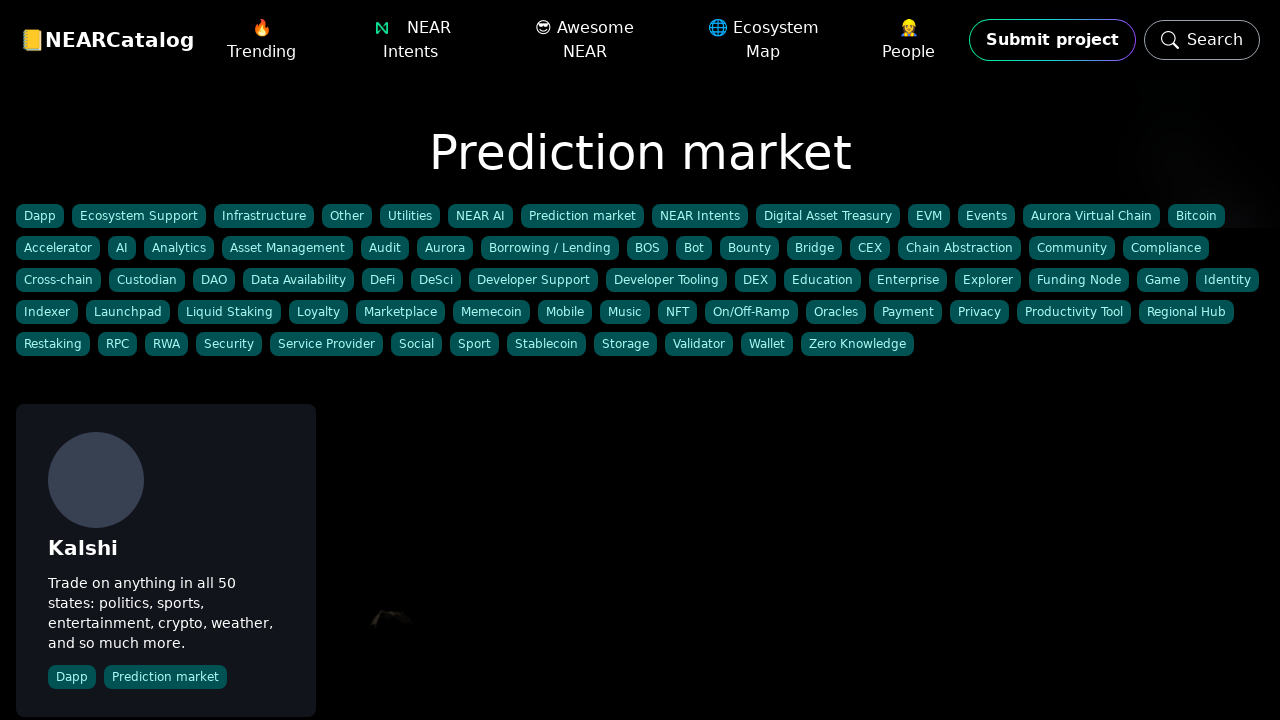

Category page heading became visible
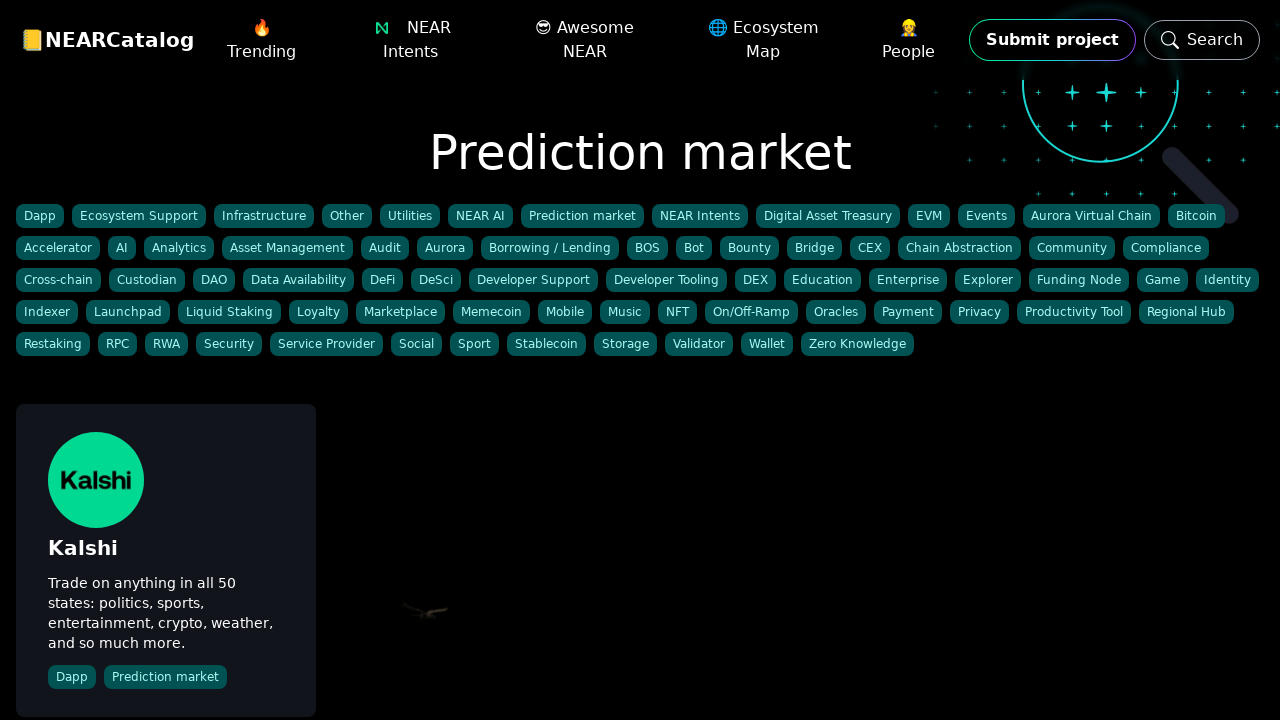

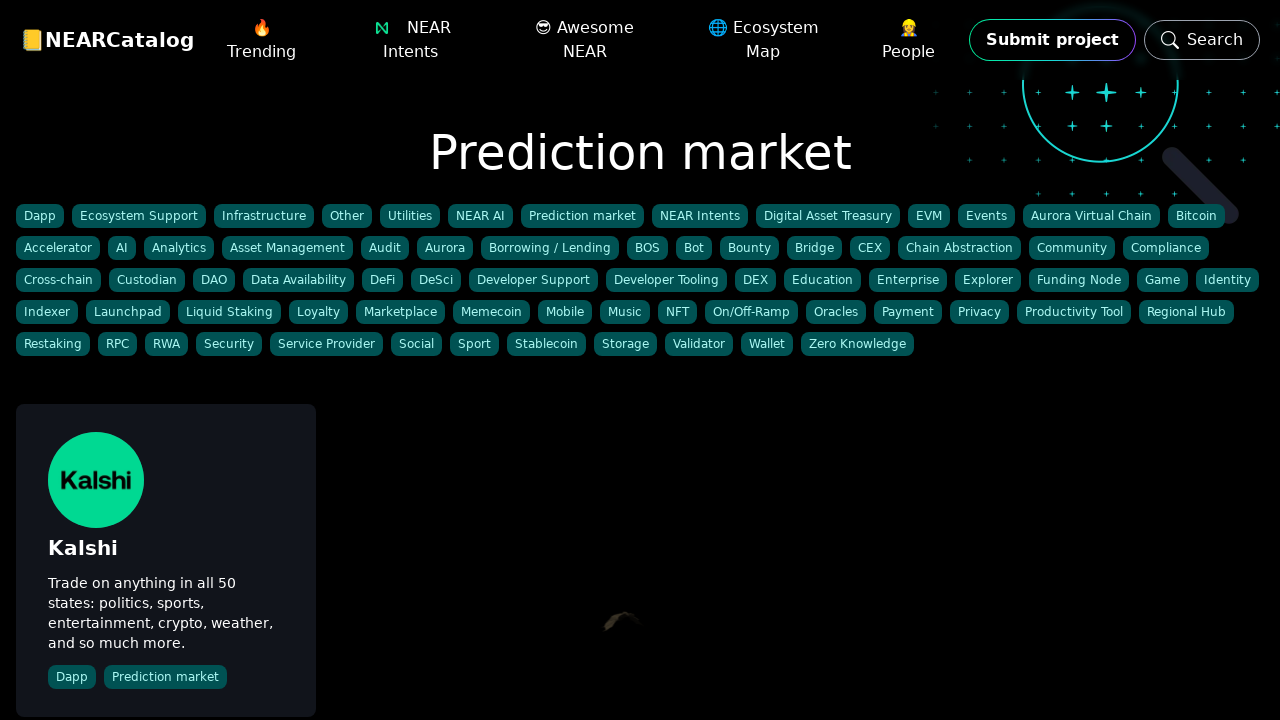